Tests window/tab handling by clicking a button that opens a new window and verifying the new window's URL

Starting URL: https://demo.automationtesting.in/Windows.html

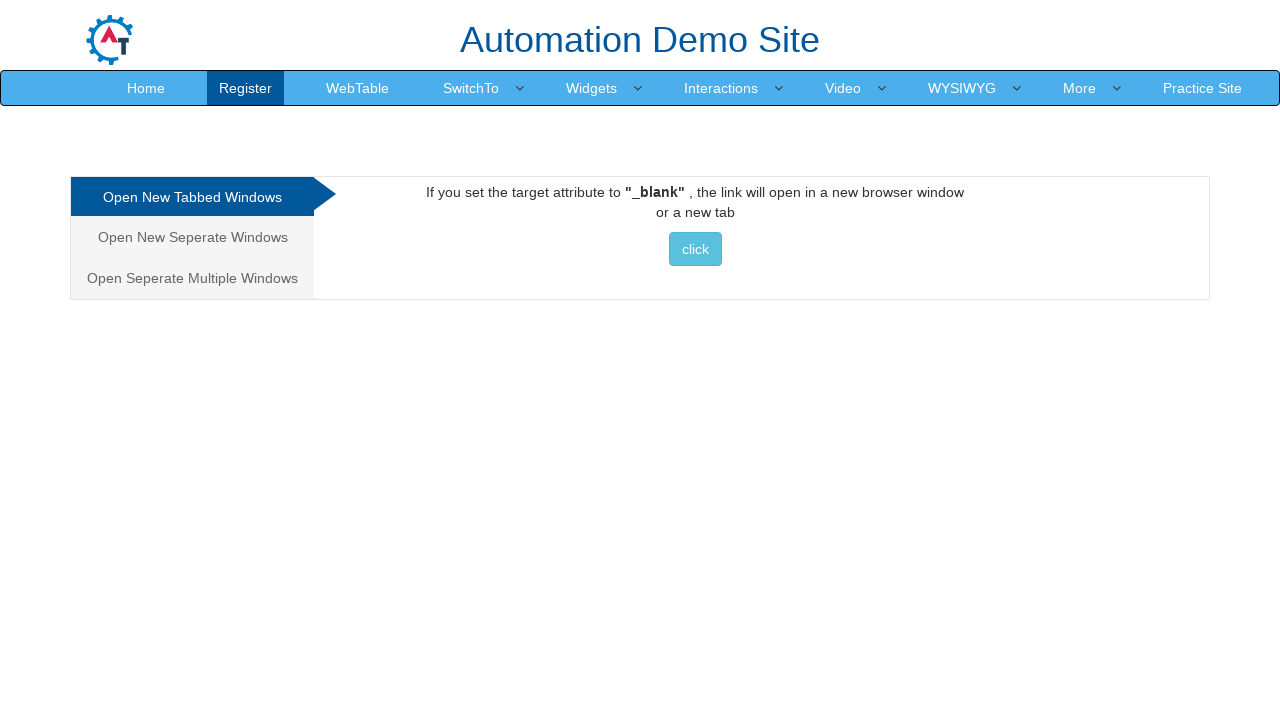

Clicked button to open new window at (695, 249) on body > div:nth-child(2) > div:nth-child(1) > div:nth-child(1) > div:nth-child(1)
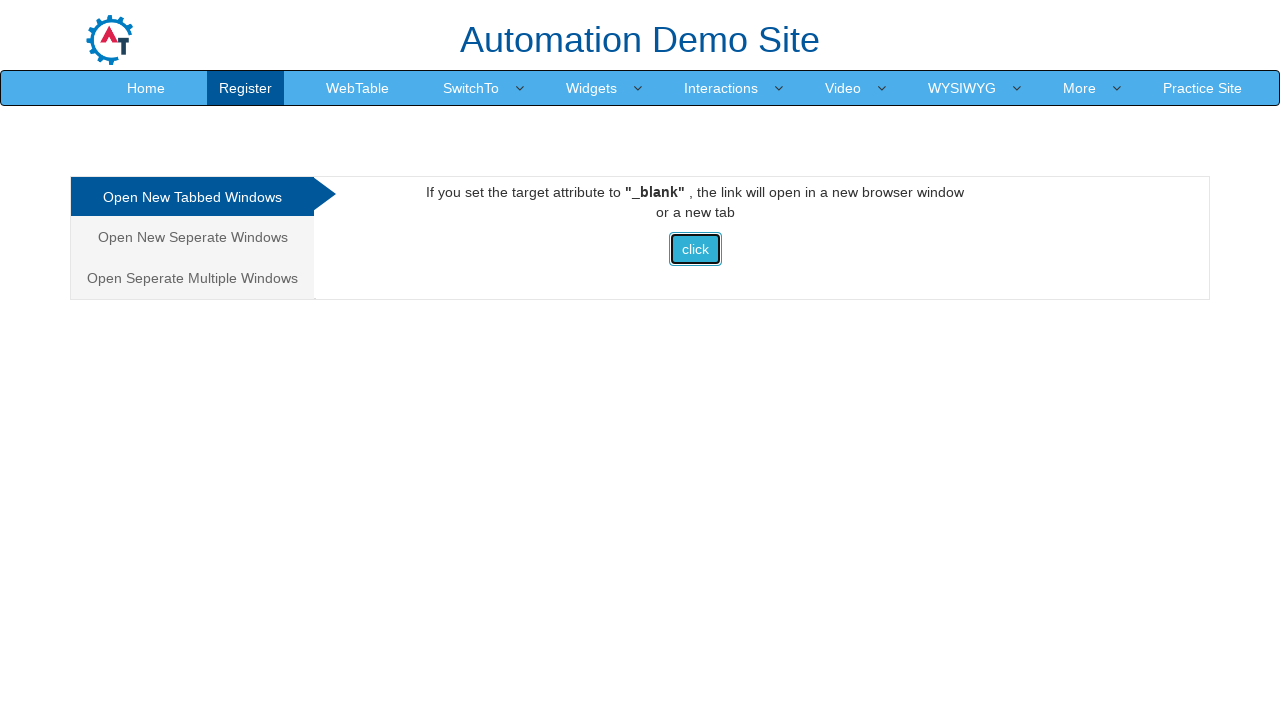

New window/tab opened and captured
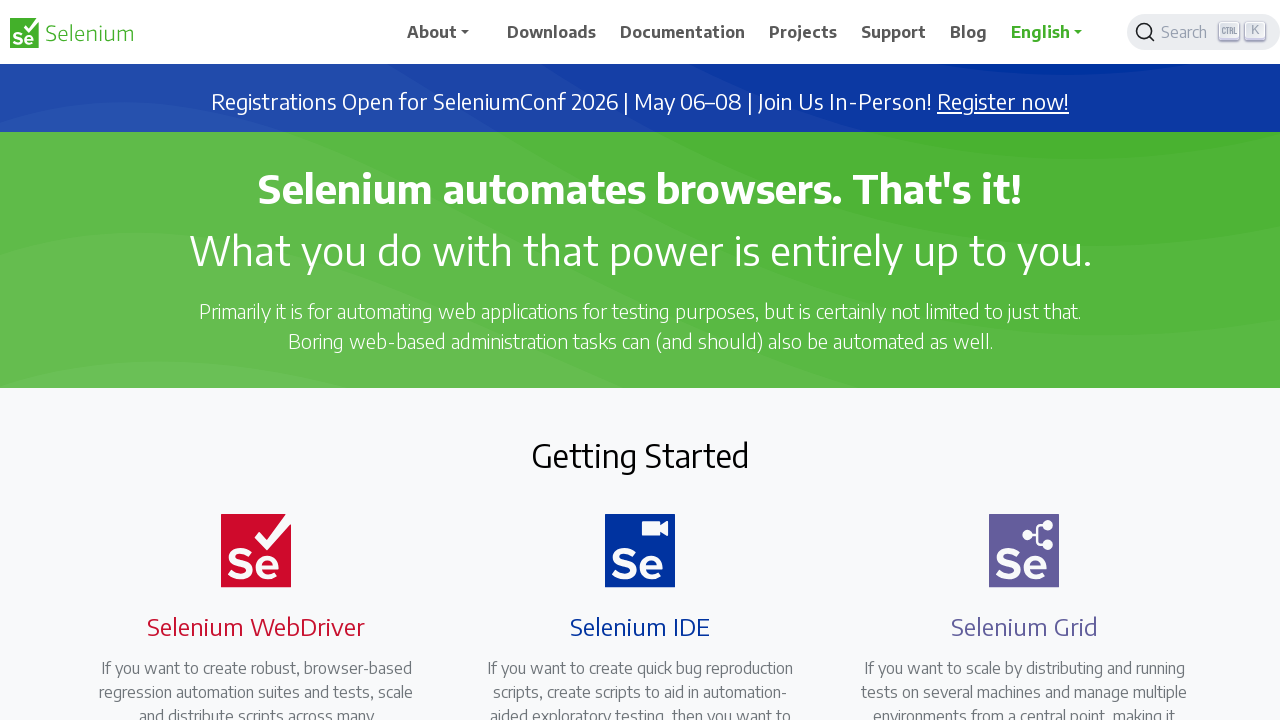

New page finished loading
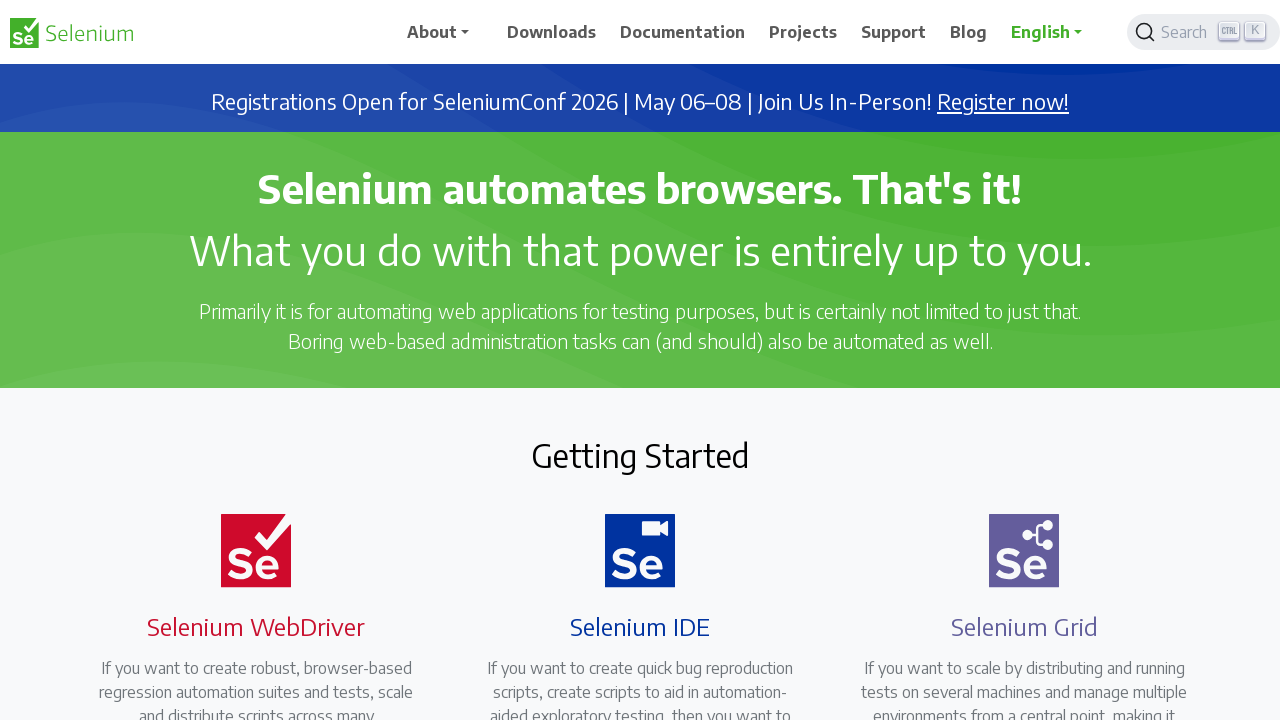

Verified new page URL contains 'selenium': https://www.selenium.dev/
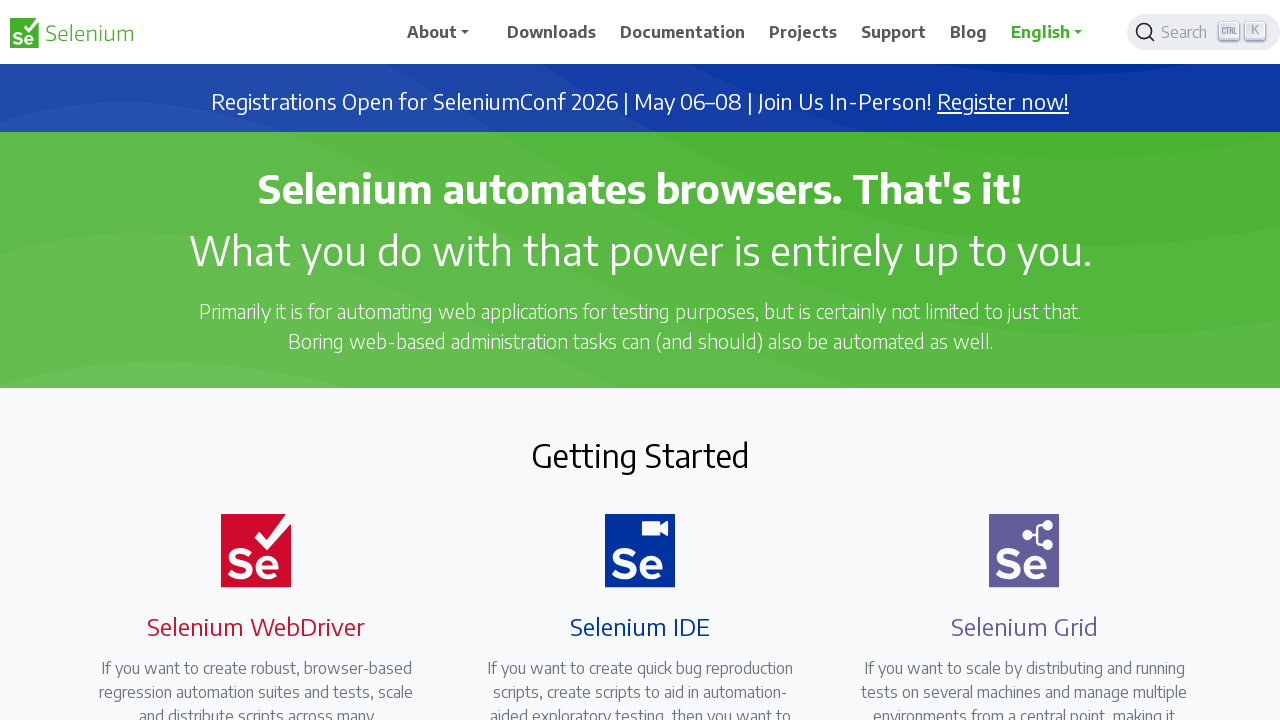

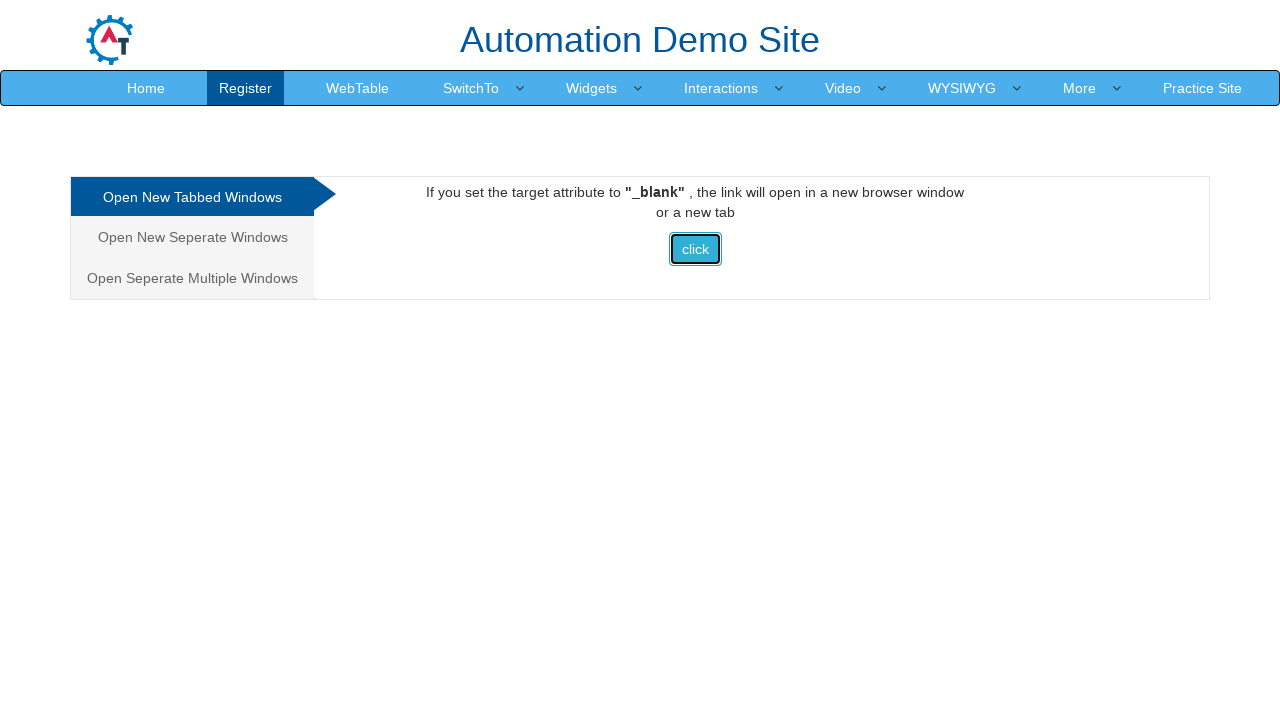